Tests enabling and then disabling an input field on the Dynamic Controls page, verifying the input becomes disabled after clicking Disable

Starting URL: https://the-internet.herokuapp.com/

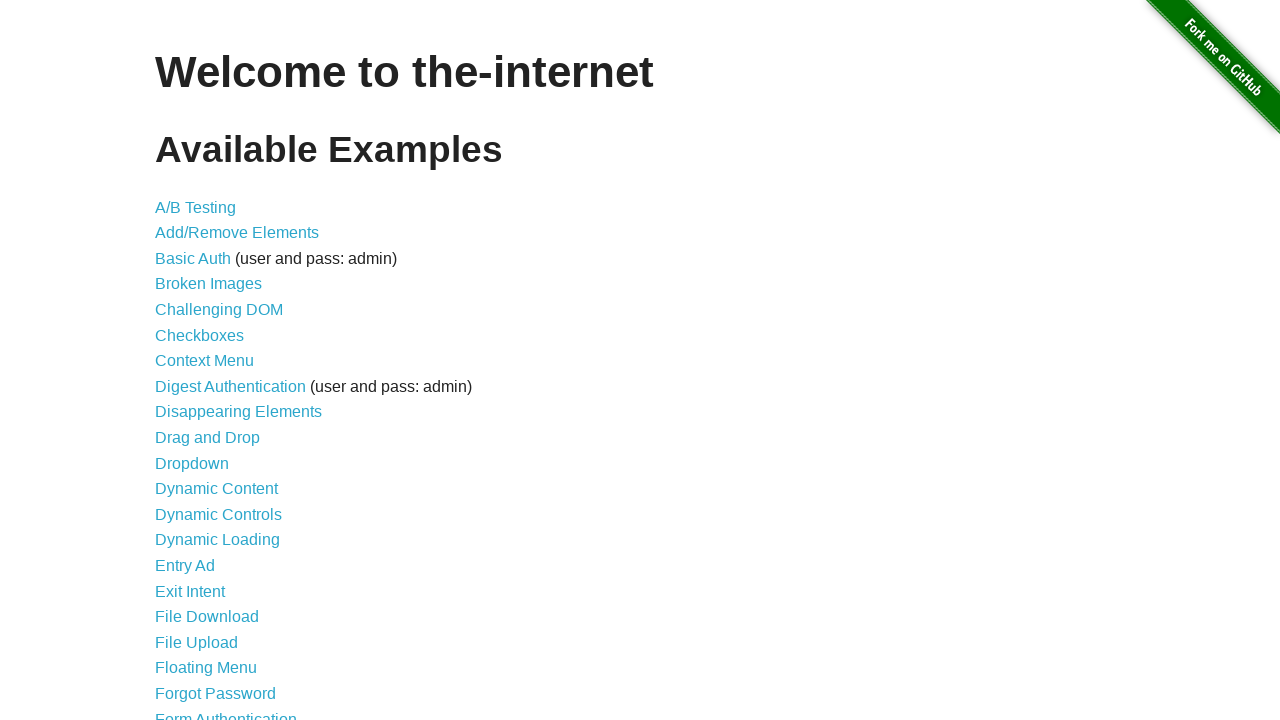

Clicked Dynamic Controls link from homepage at (218, 514) on a[href='/dynamic_controls']
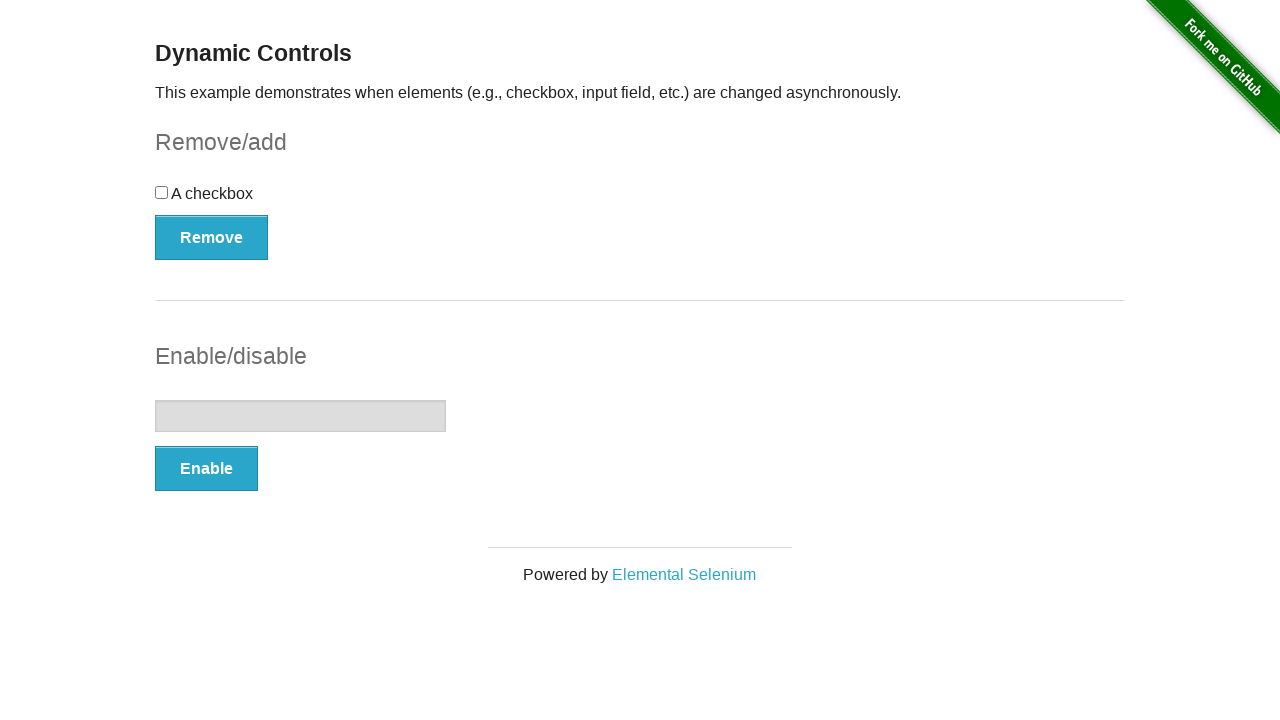

Clicked the Enable button to enable input field at (206, 469) on button[onclick='swapInput()']
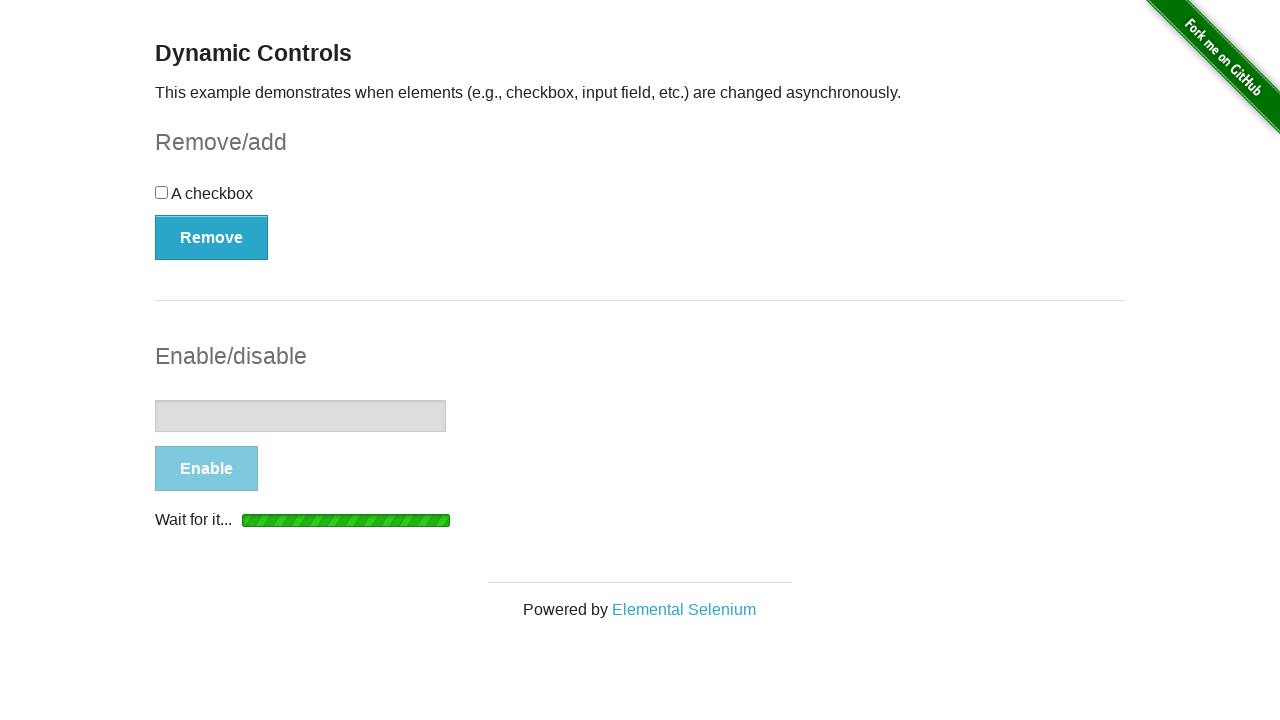

Waited for enable message to appear
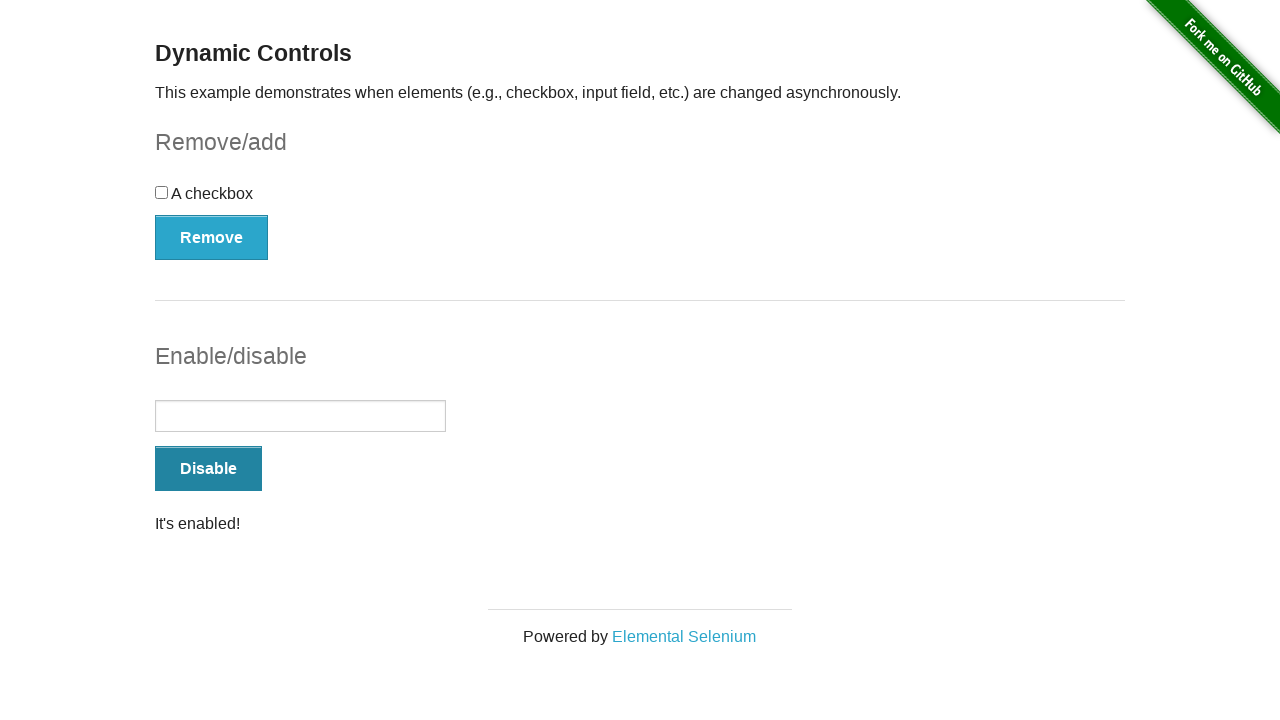

Clicked the Disable button to disable input field at (208, 469) on button[onclick='swapInput()']
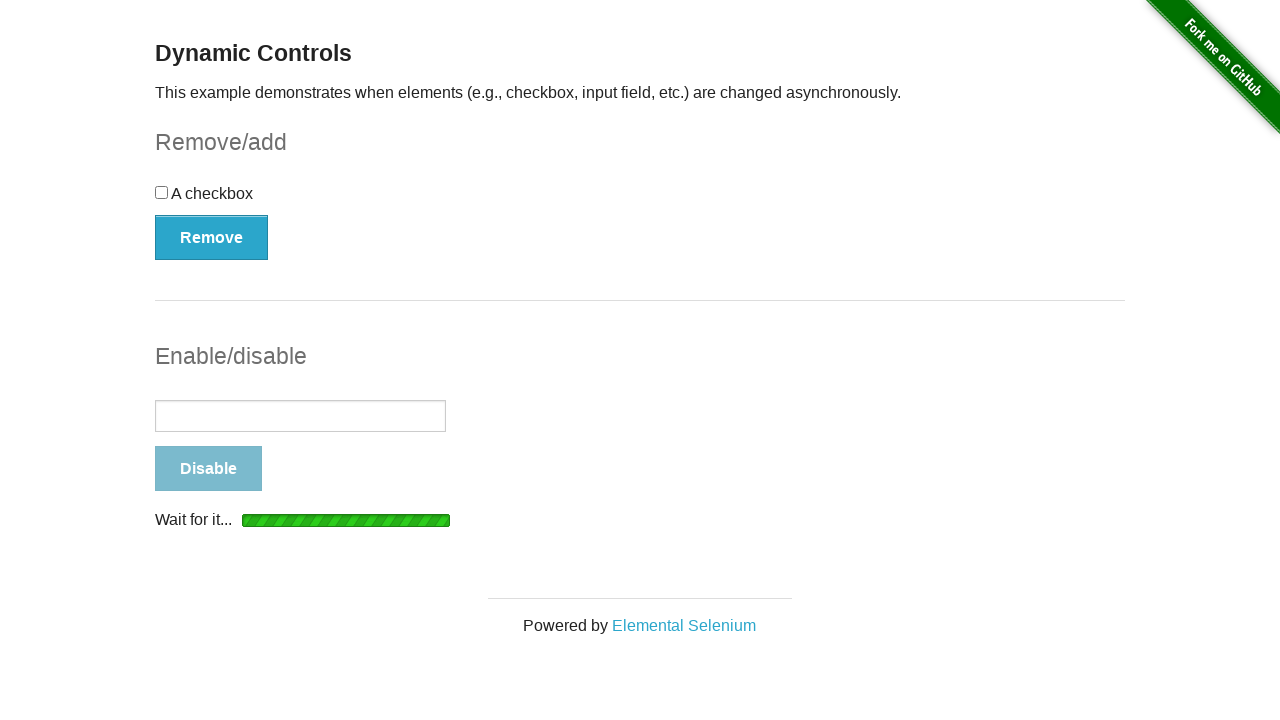

Waited for disable message 'It's disabled!' to appear
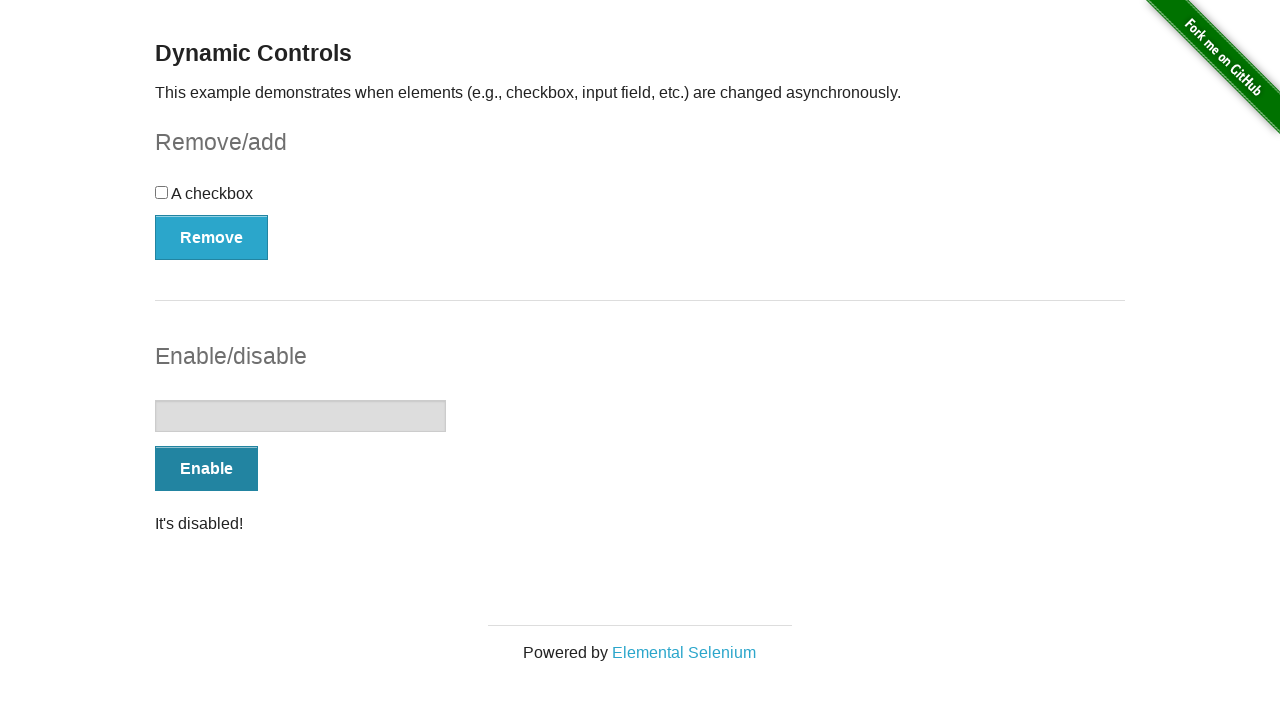

Verified input field is disabled
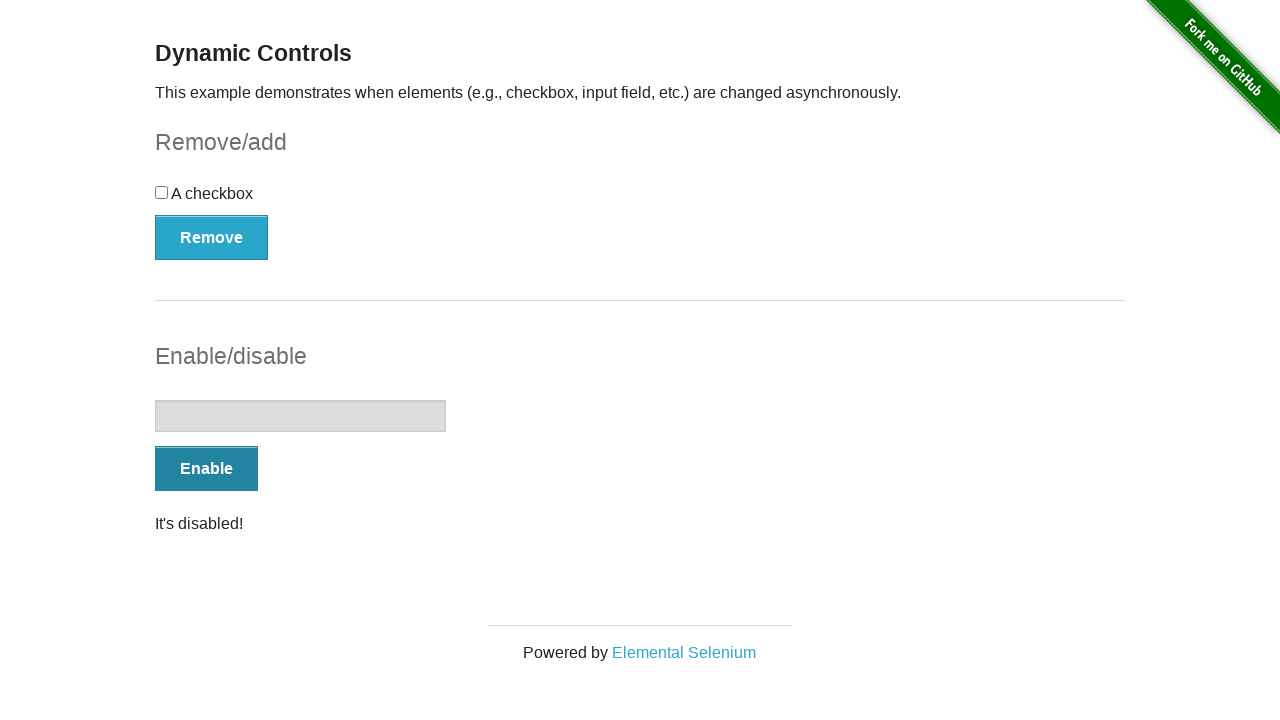

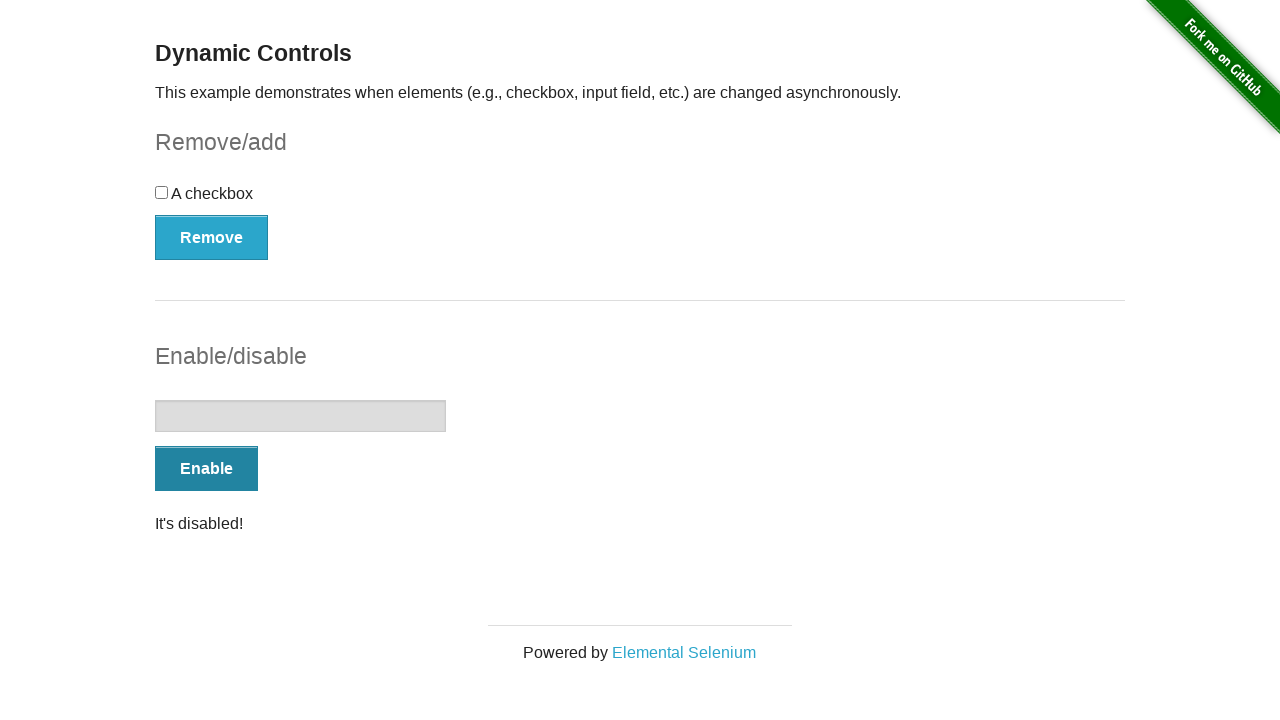